Tests the Text Box form on DemoQA Elements page by filling in name, email, and address fields, then verifying the output contains the submitted values

Starting URL: https://demoqa.com

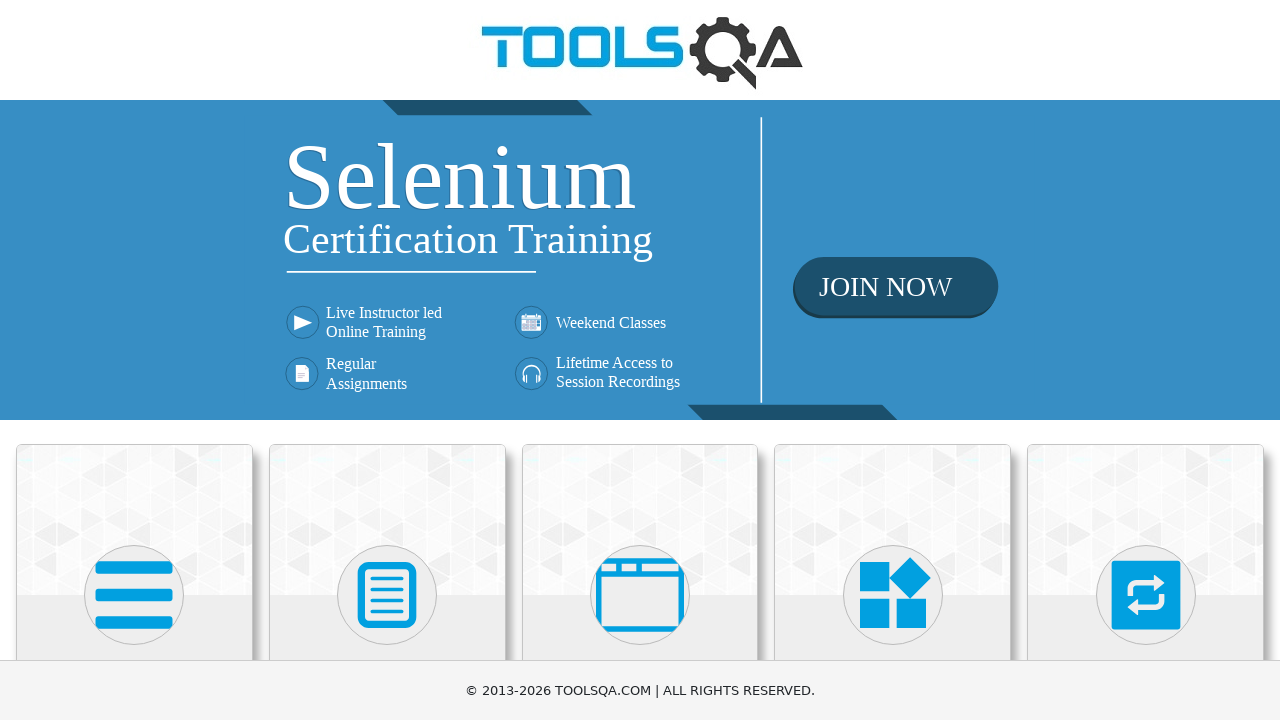

Clicked on Elements card to navigate to Elements section at (134, 520) on div.card:has-text('Elements')
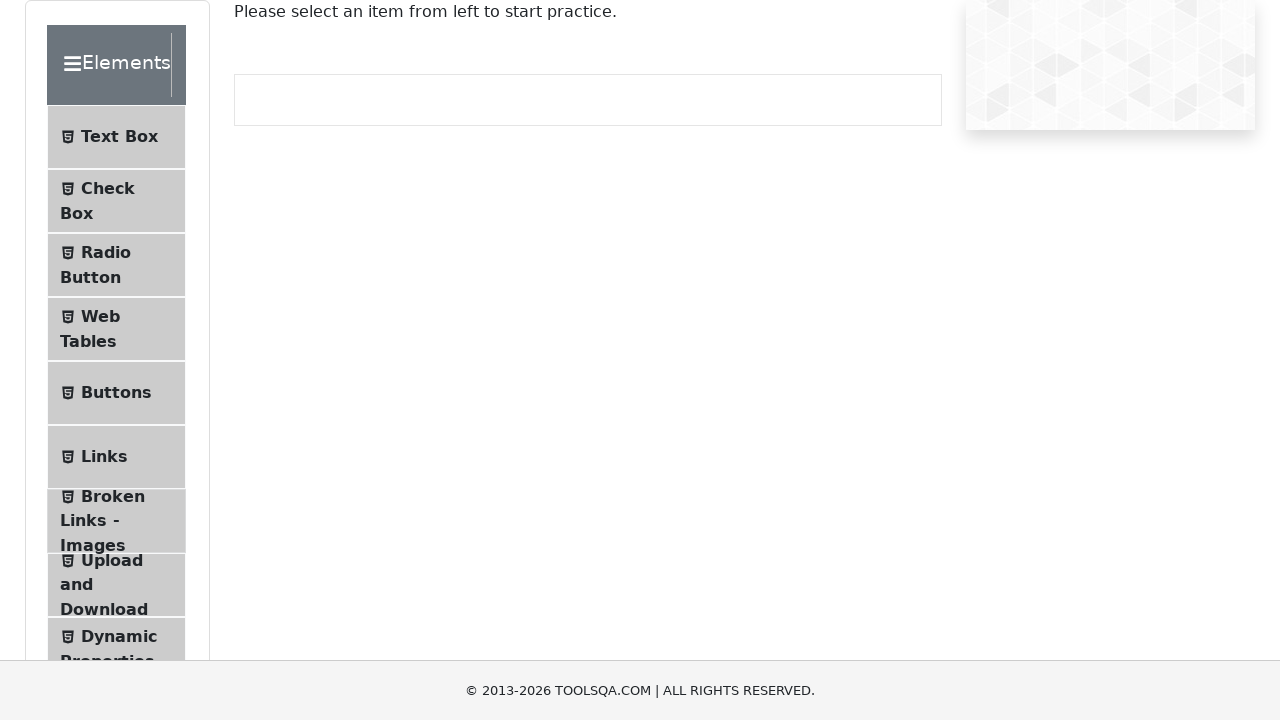

Clicked on Text Box menu item at (119, 137) on span:has-text('Text Box')
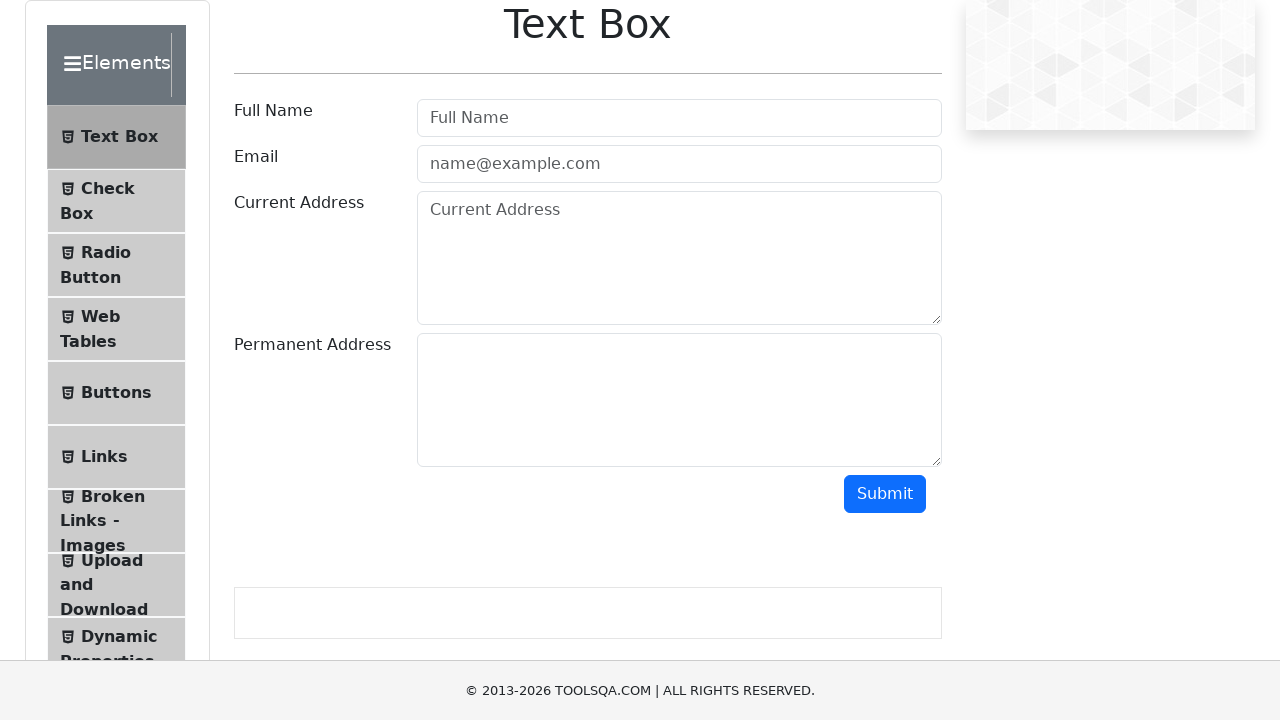

Filled in name field with 'John Doe' on #userName
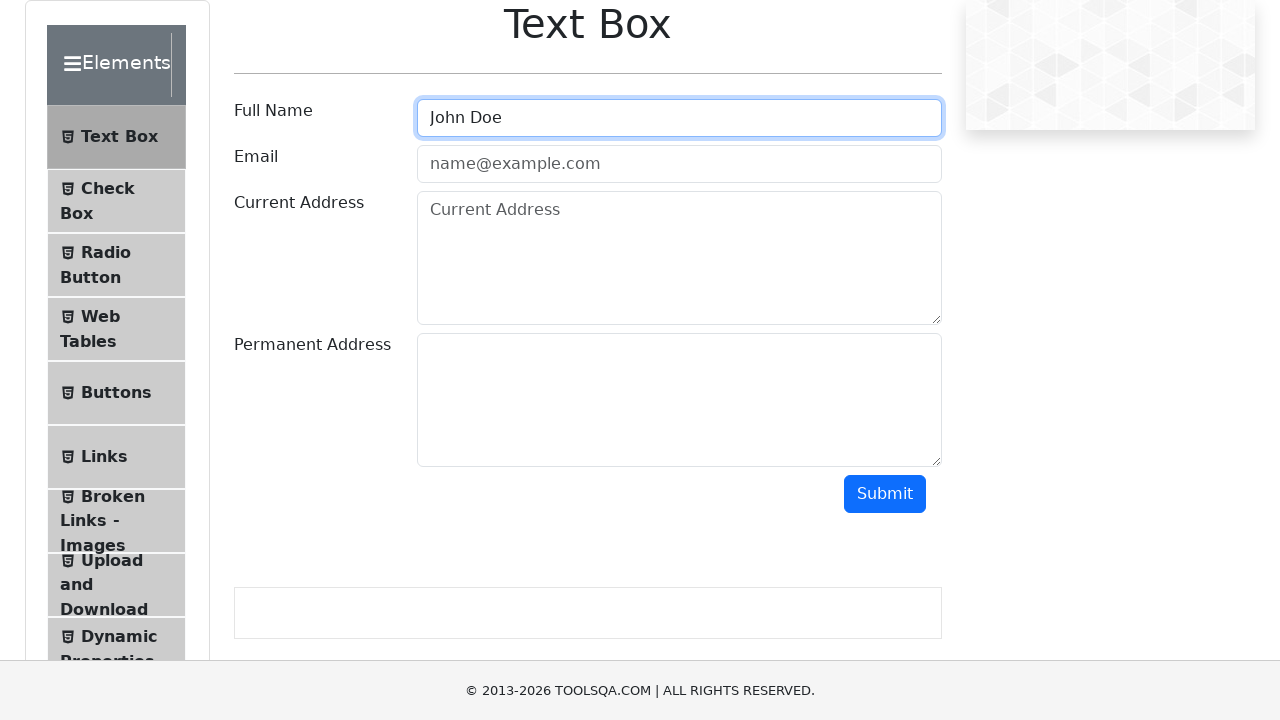

Filled in email field with 'john@test.com' on #userEmail
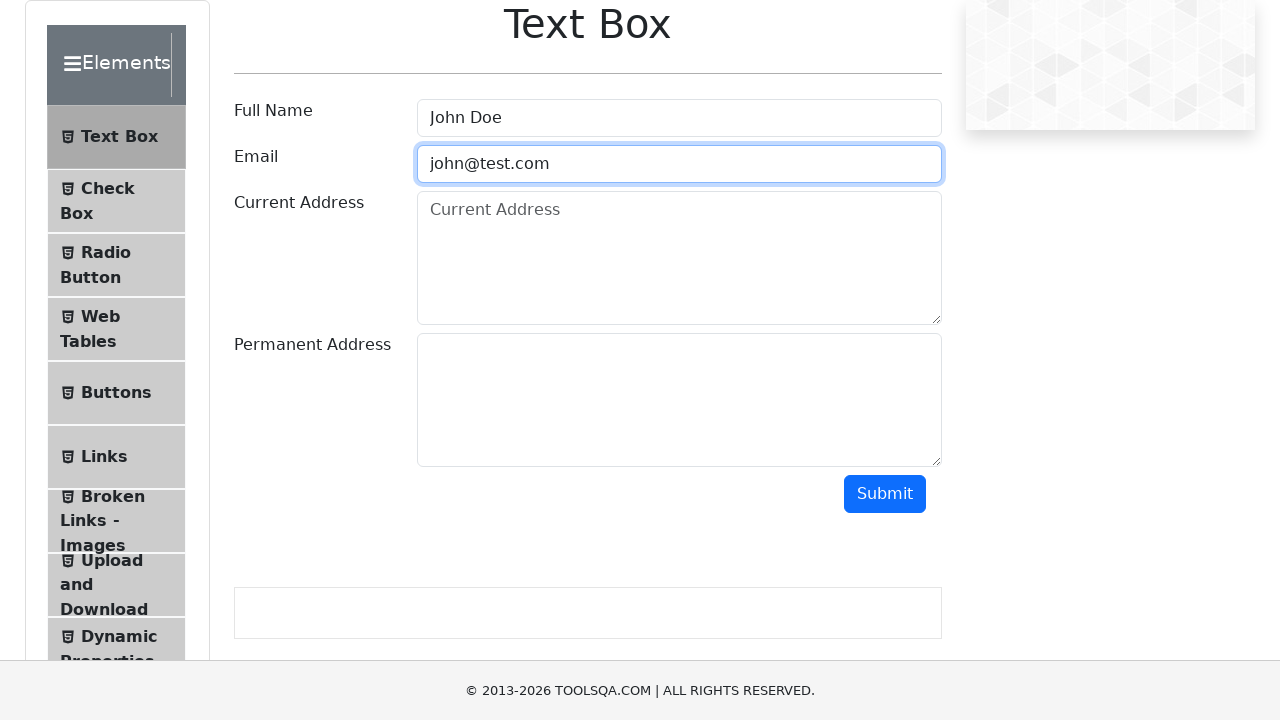

Filled in current address field with '123 Main St' on #currentAddress
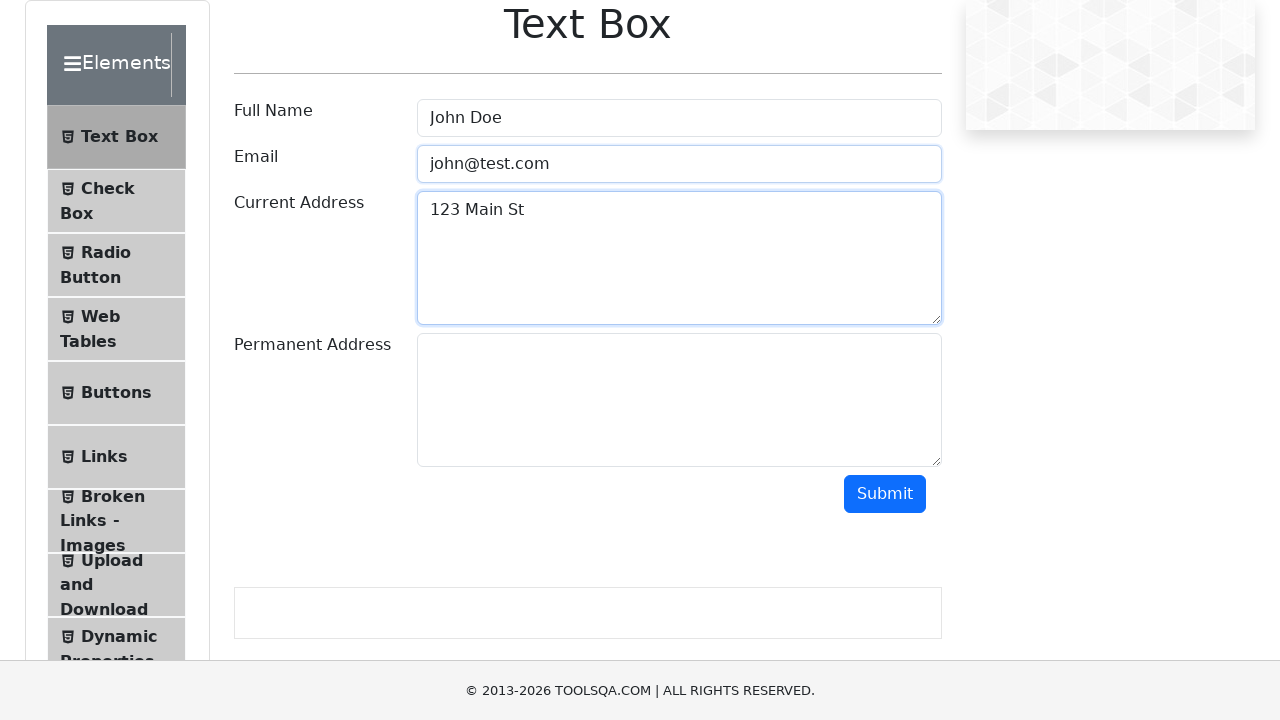

Filled in permanent address field with '456 Second St' on #permanentAddress
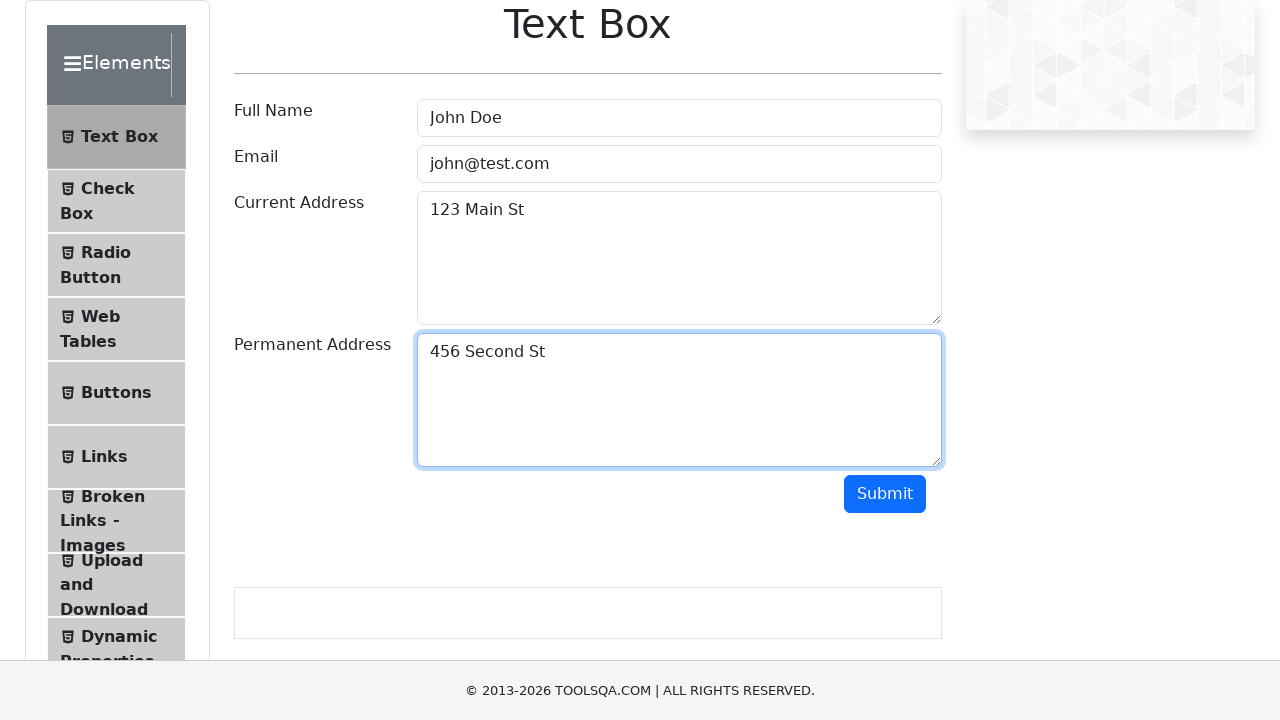

Clicked submit button to submit the form at (885, 494) on #submit
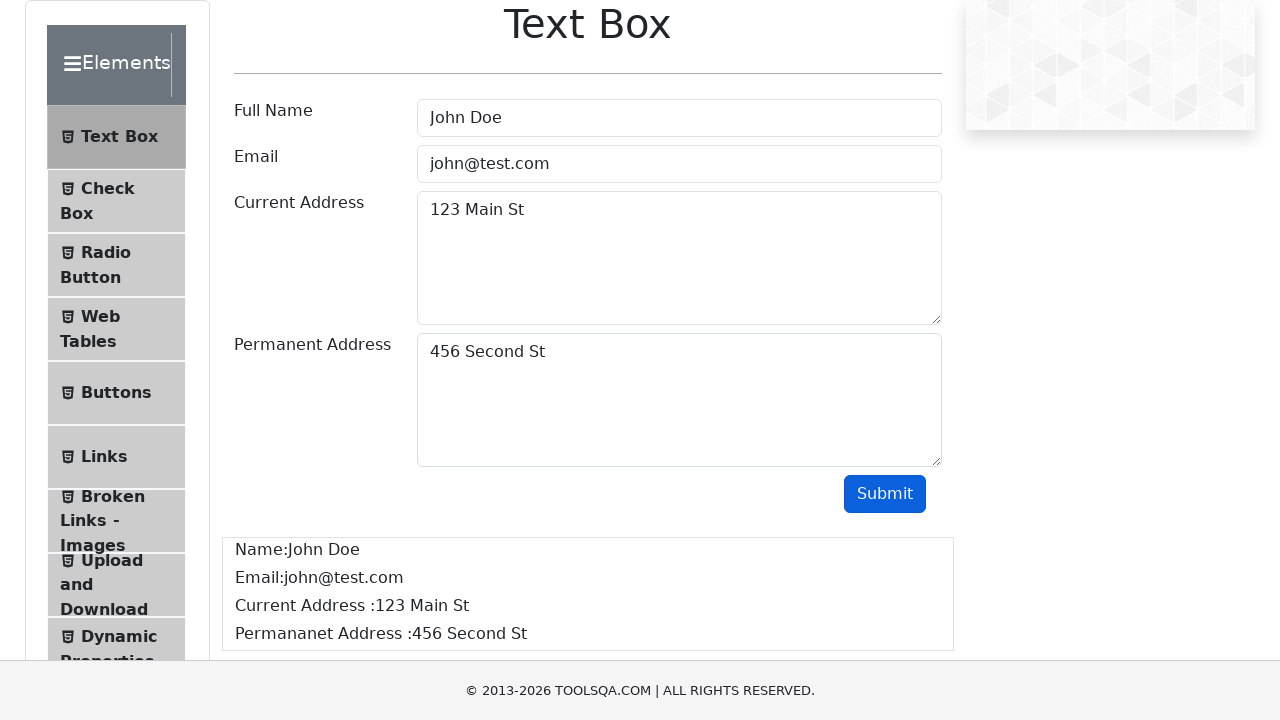

Output section loaded after form submission
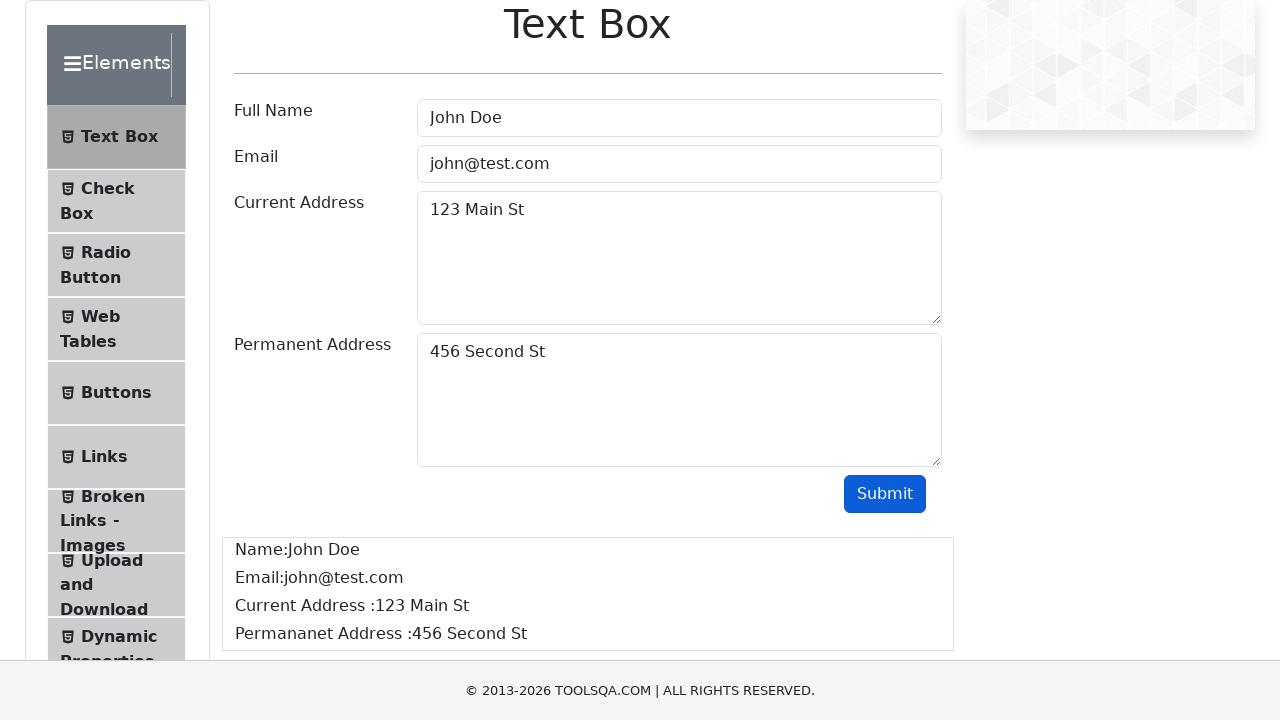

Retrieved output text content
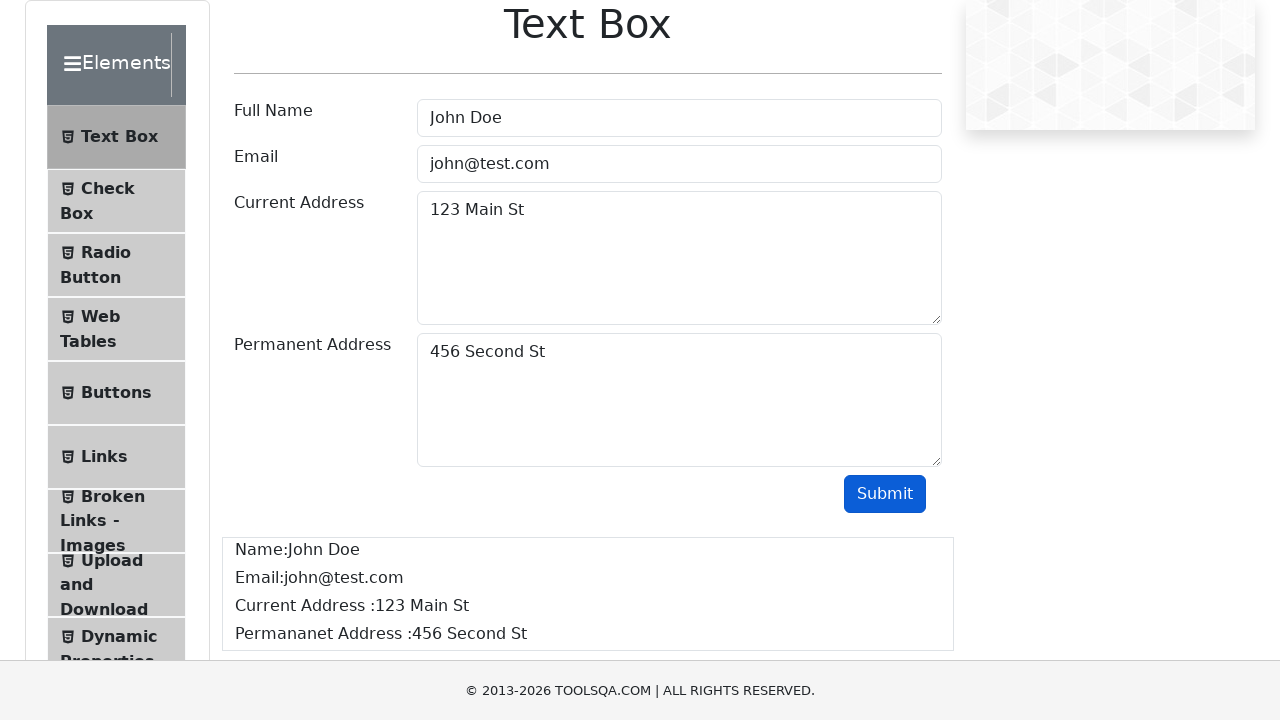

Verified that 'John Doe' is present in the output
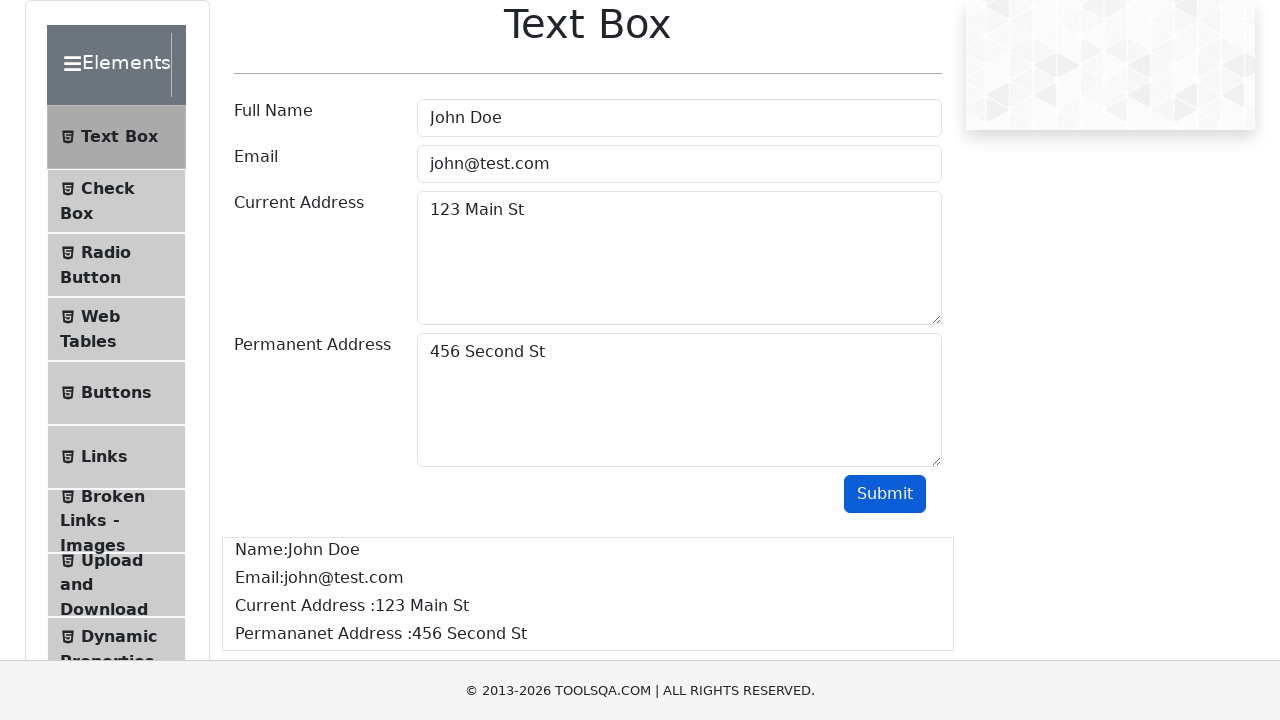

Verified that 'john@test.com' is present in the output
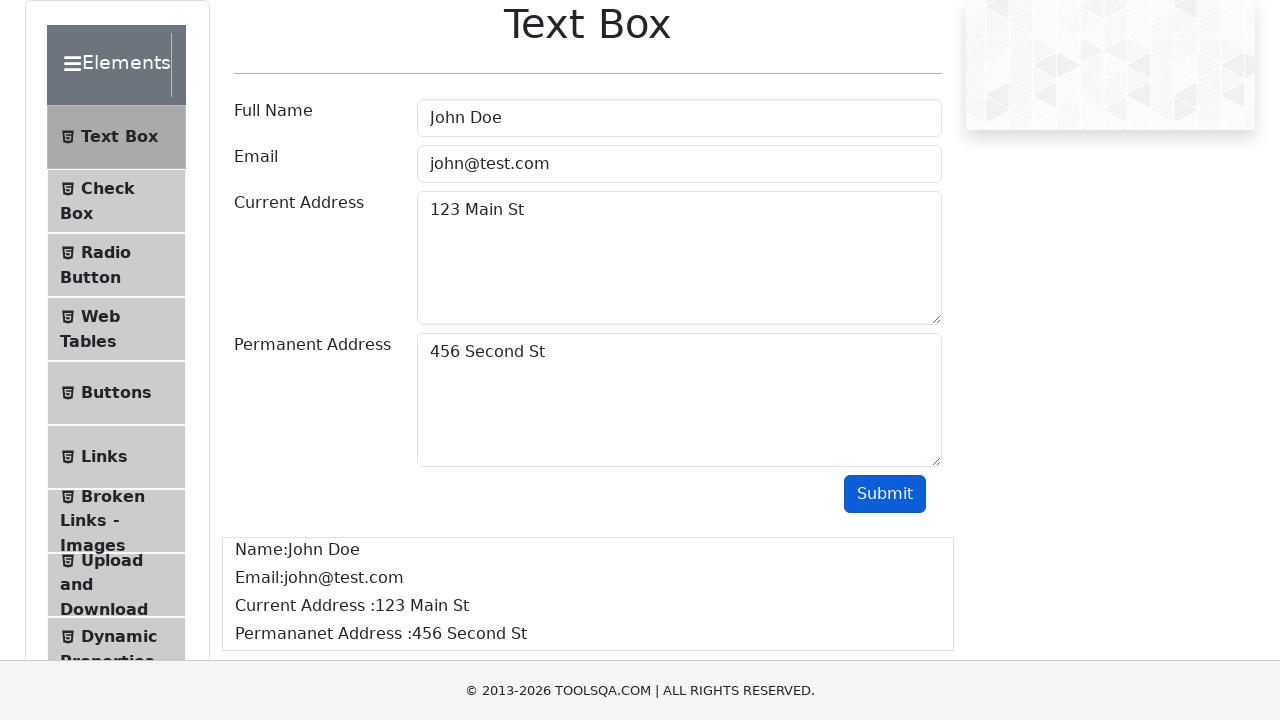

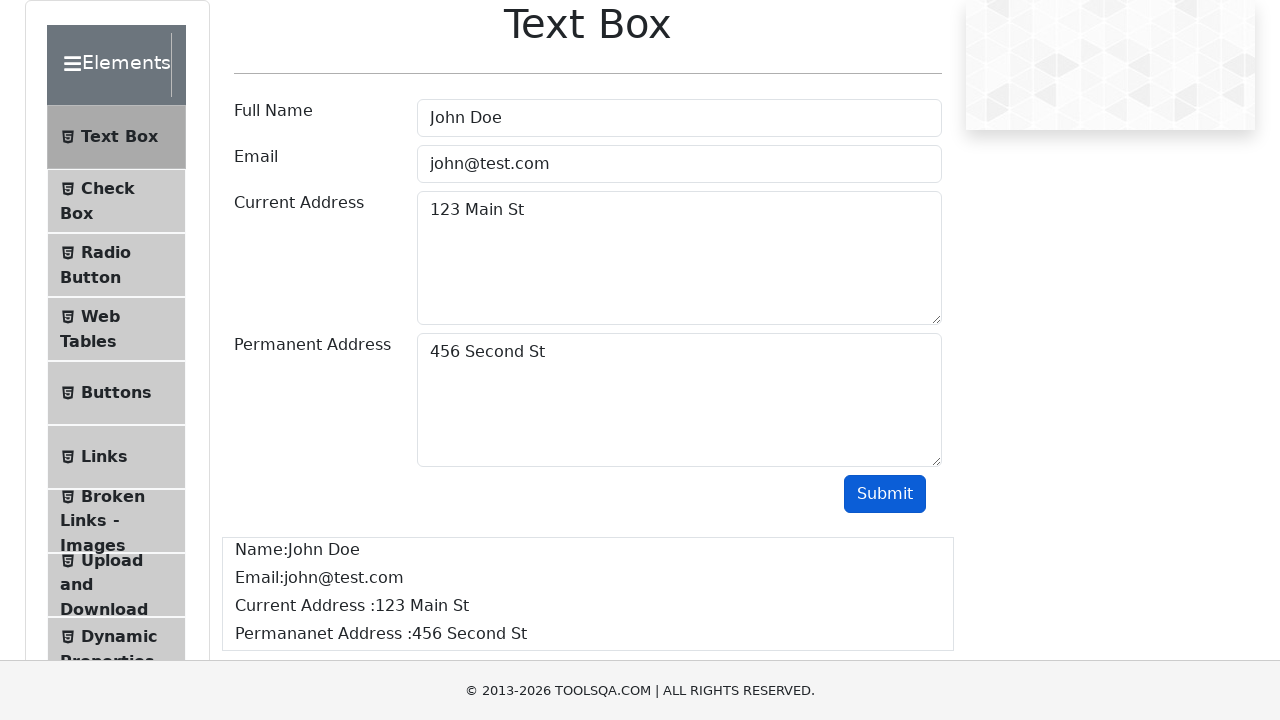